Tests the search functionality on Bluestone jewelry website by searching for "Rings" and then interacting with the price filter dropdown

Starting URL: https://www.bluestone.com/

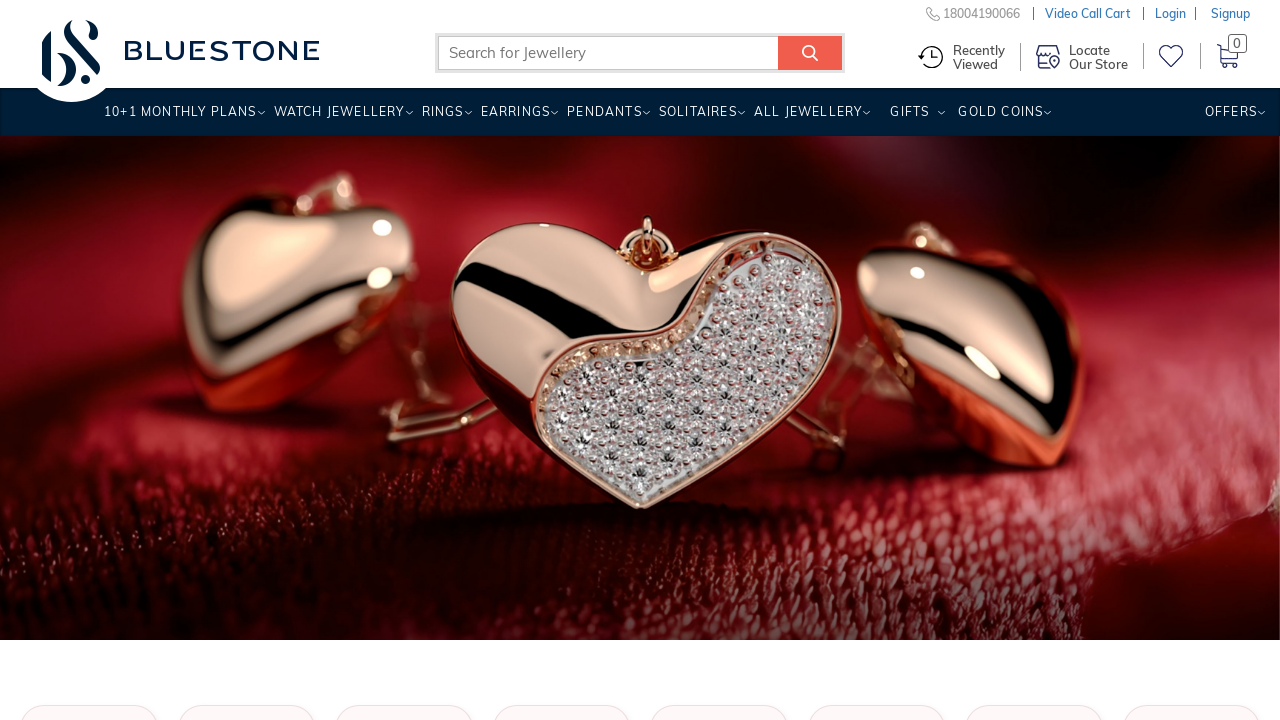

Filled search box with 'Rings' on input[name='search_query']
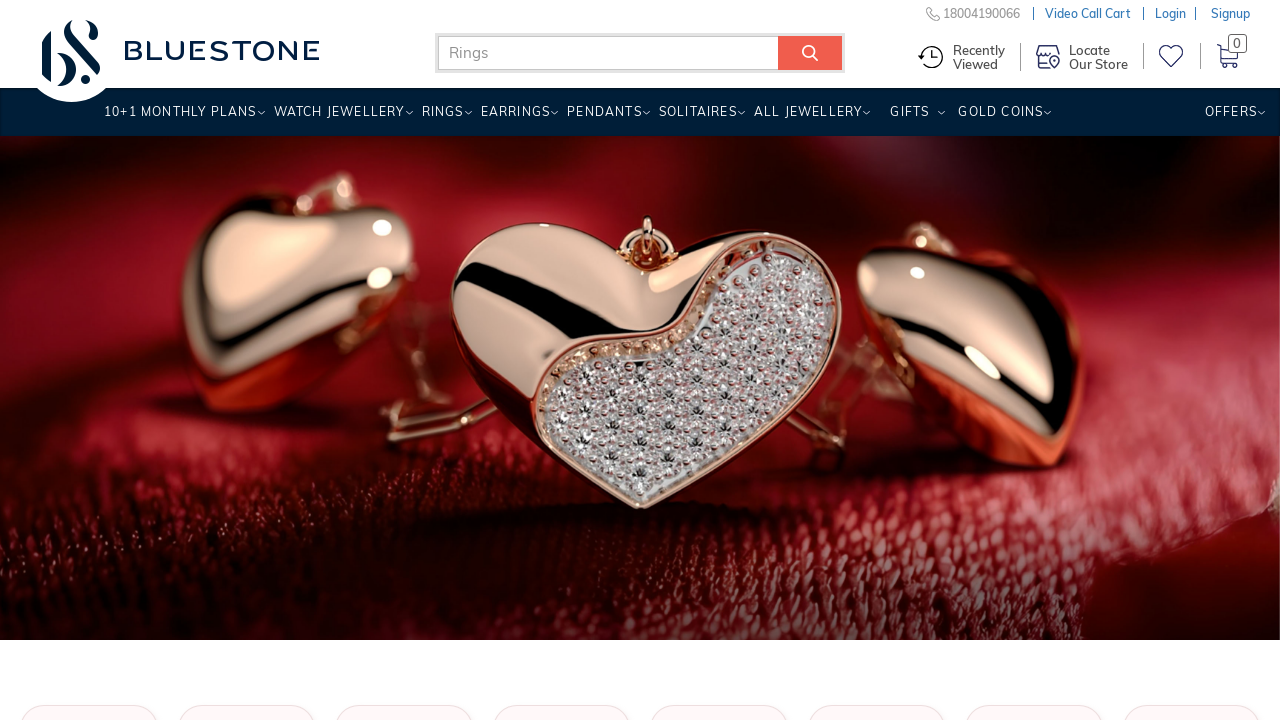

Clicked search submit button at (810, 53) on [name='submit_search']
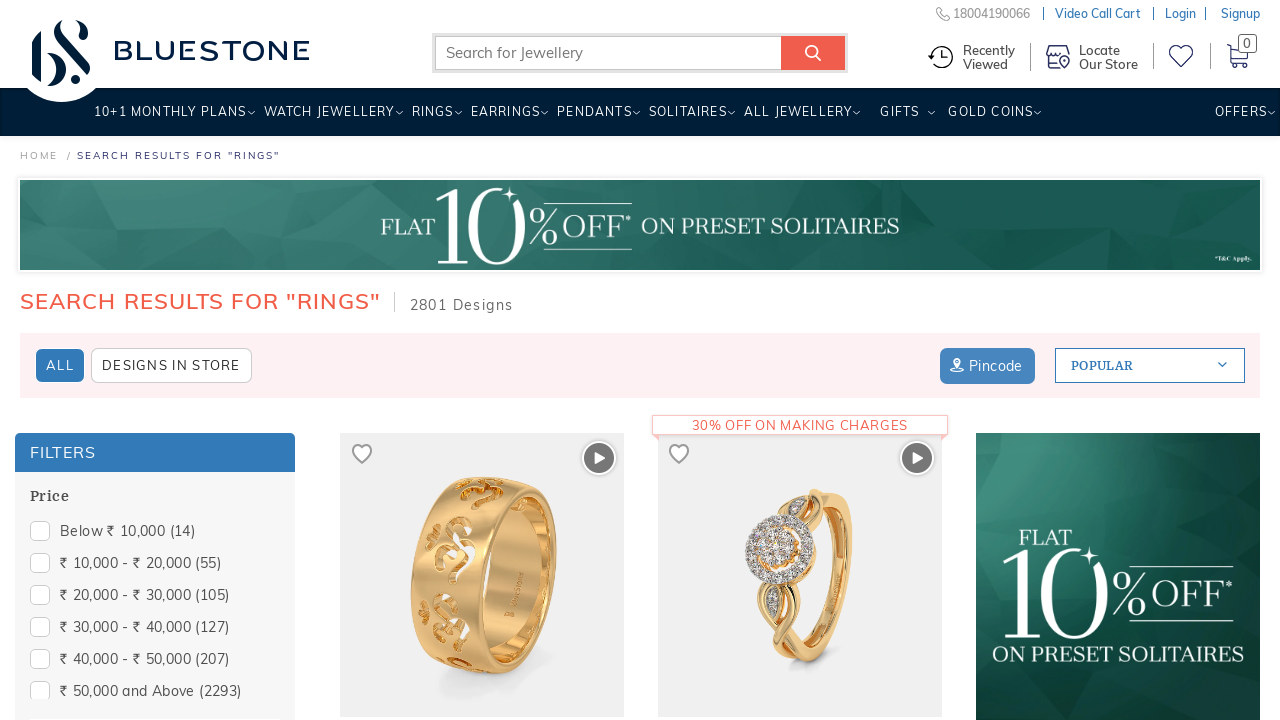

Search results loaded (networkidle)
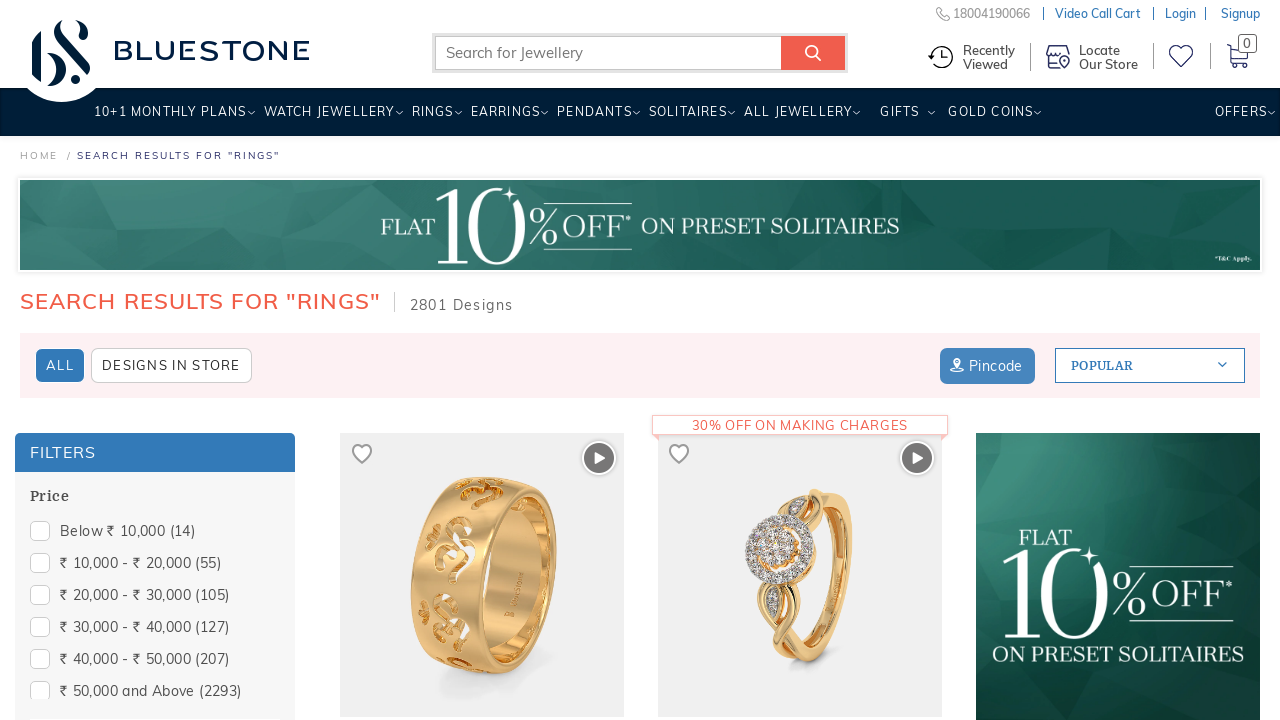

Hovered over Price filter to reveal dropdown at (49, 496) on xpath=//span[text()='Price']
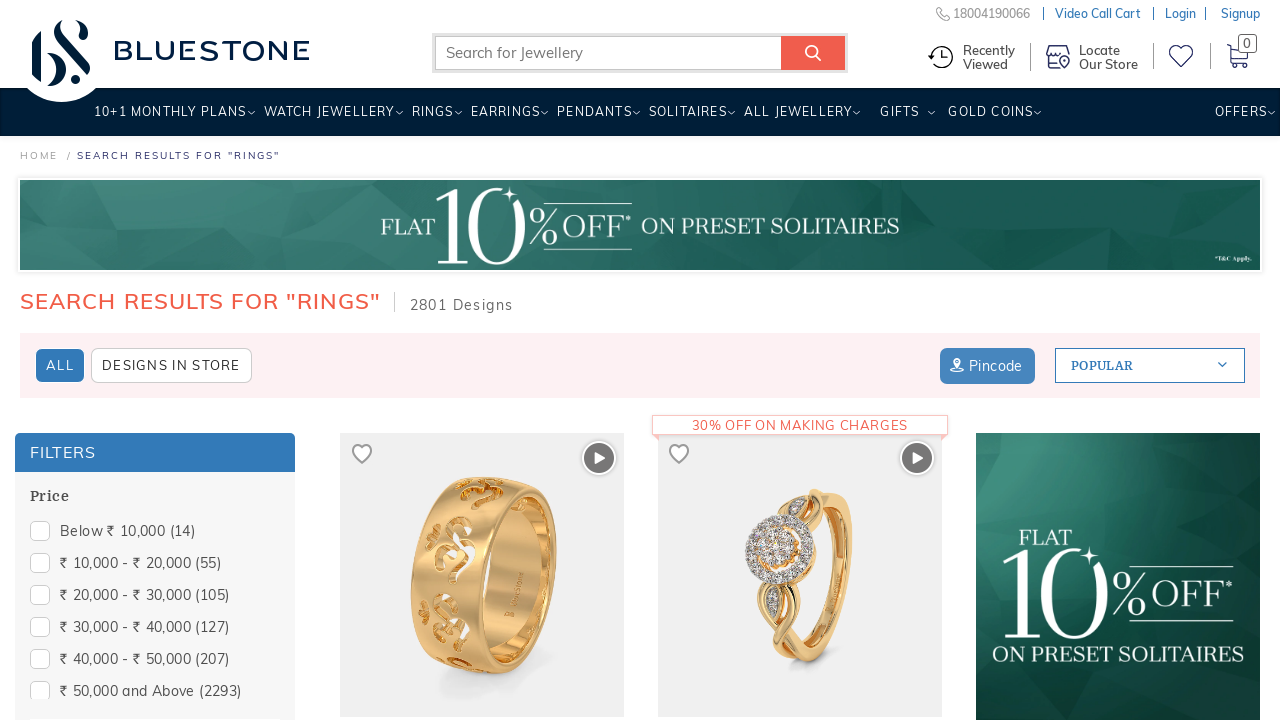

Clicked on Rs. option in the price filter at (111, 533) on xpath=//span[text()='Rs.']
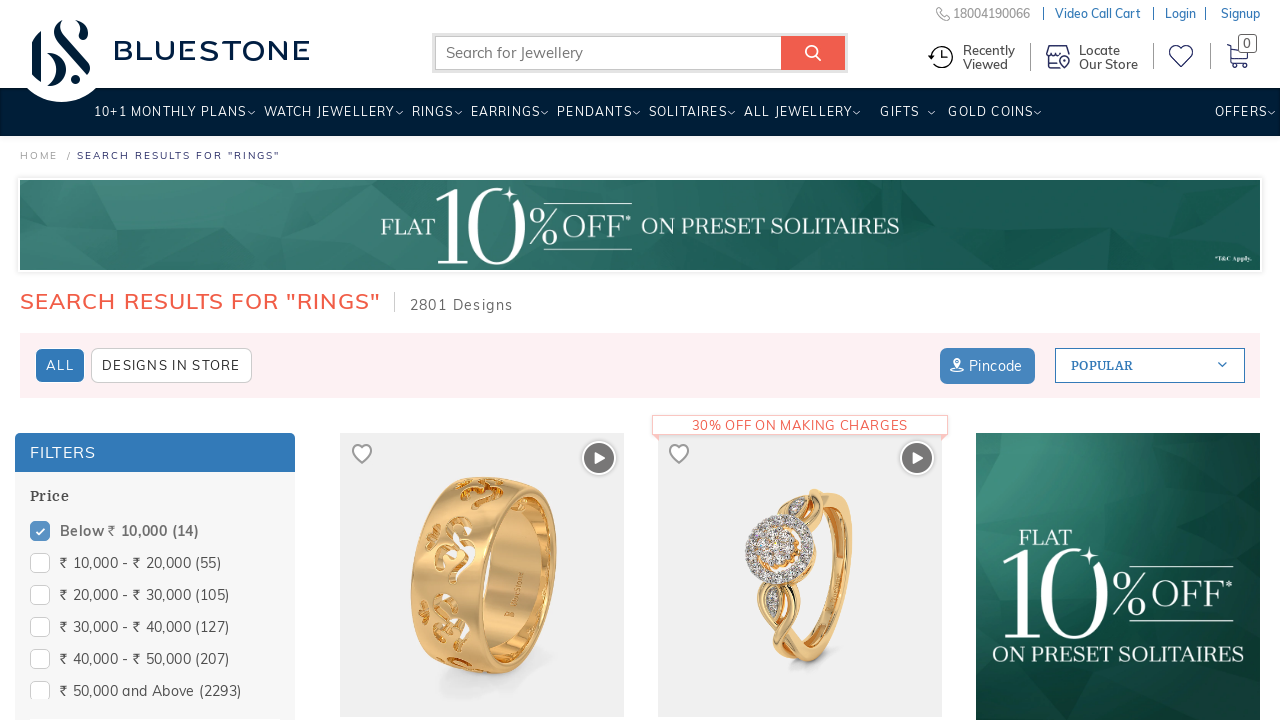

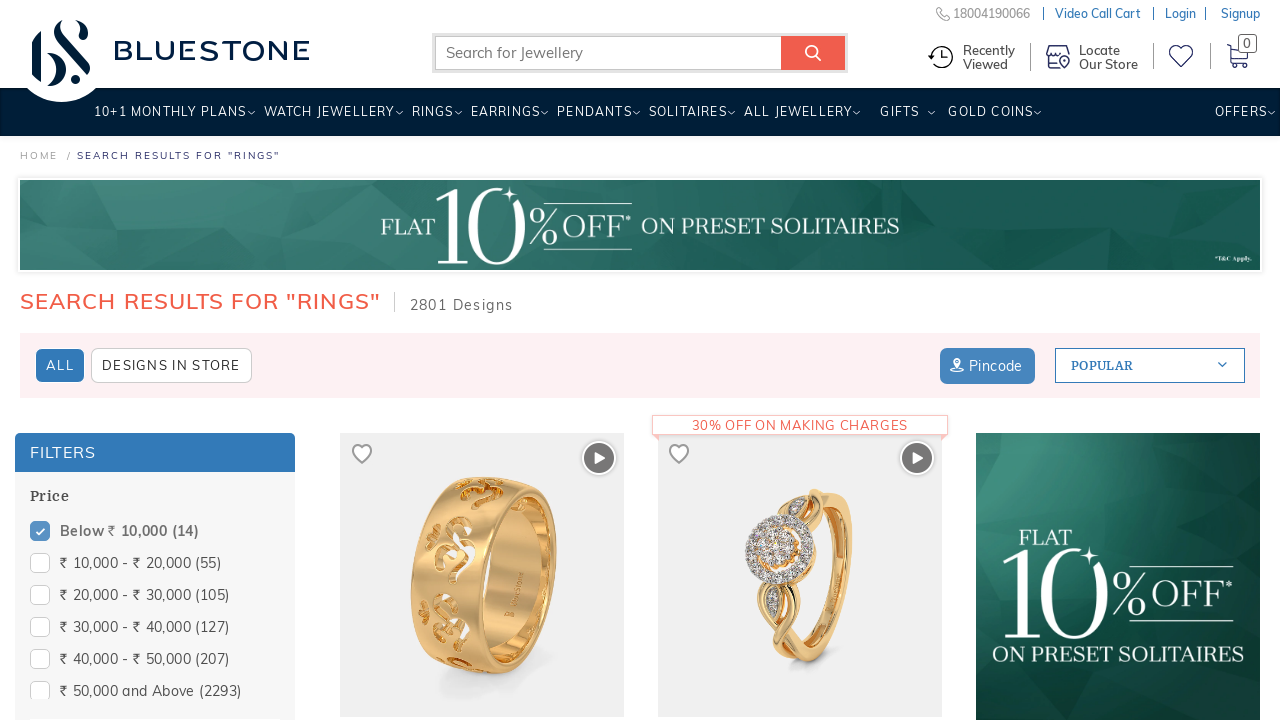